Tests multi-window handling by clicking a link that opens a new window, switching to the new window, verifying an element exists, closing the new window, and switching back to the original window.

Starting URL: http://www.testdiary.com/training/selenium/selenium-test-page/

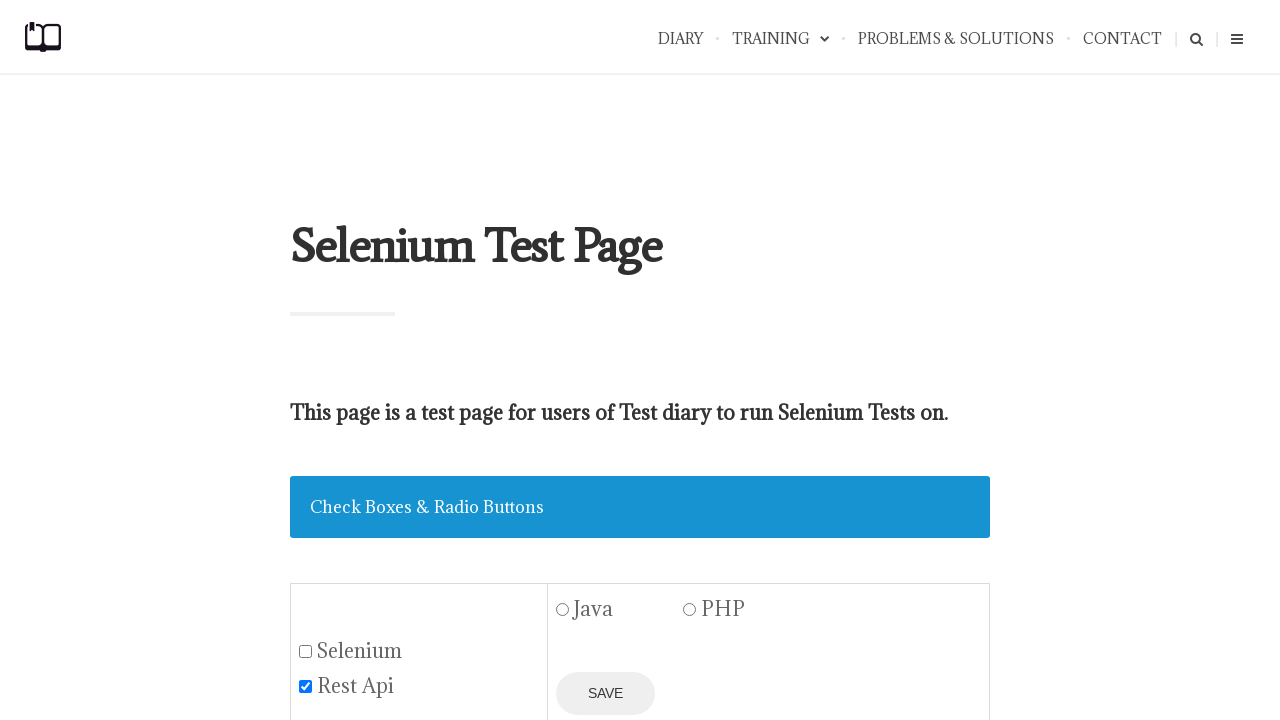

Waited for 'Open page in a new window' link to be visible
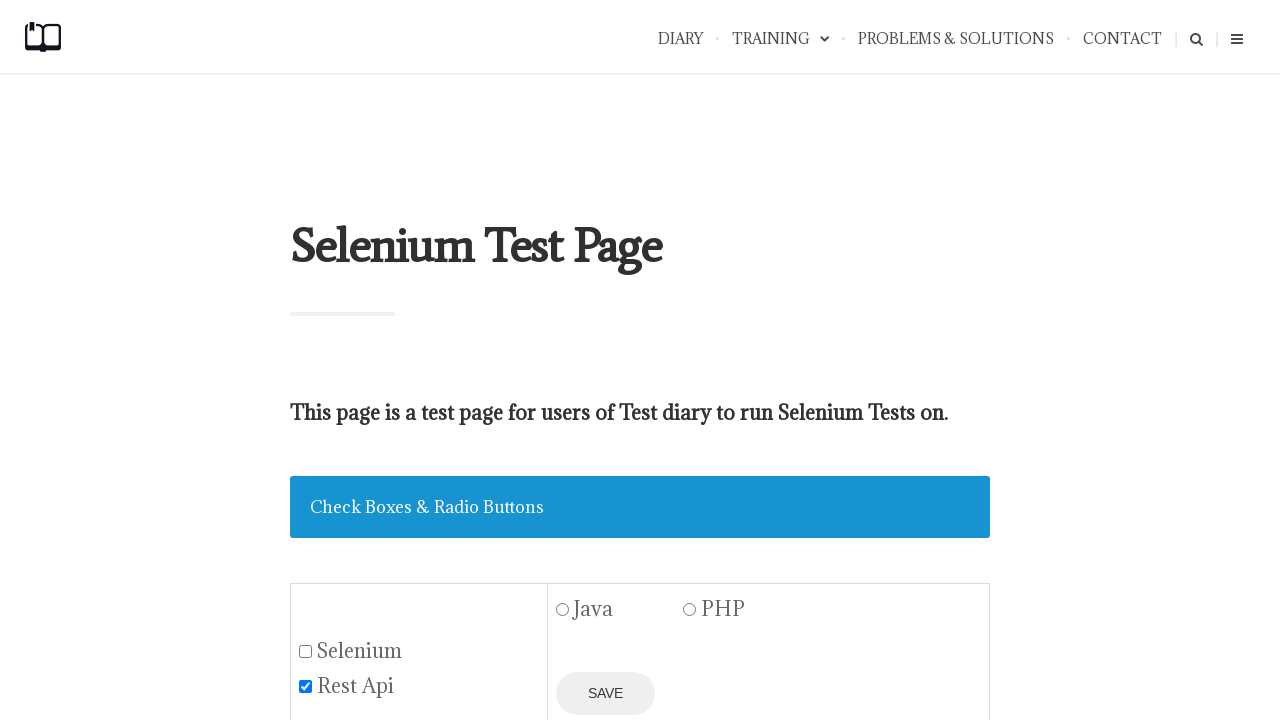

Clicked the link that opens a new window at (420, 360) on text=Open page in a new window
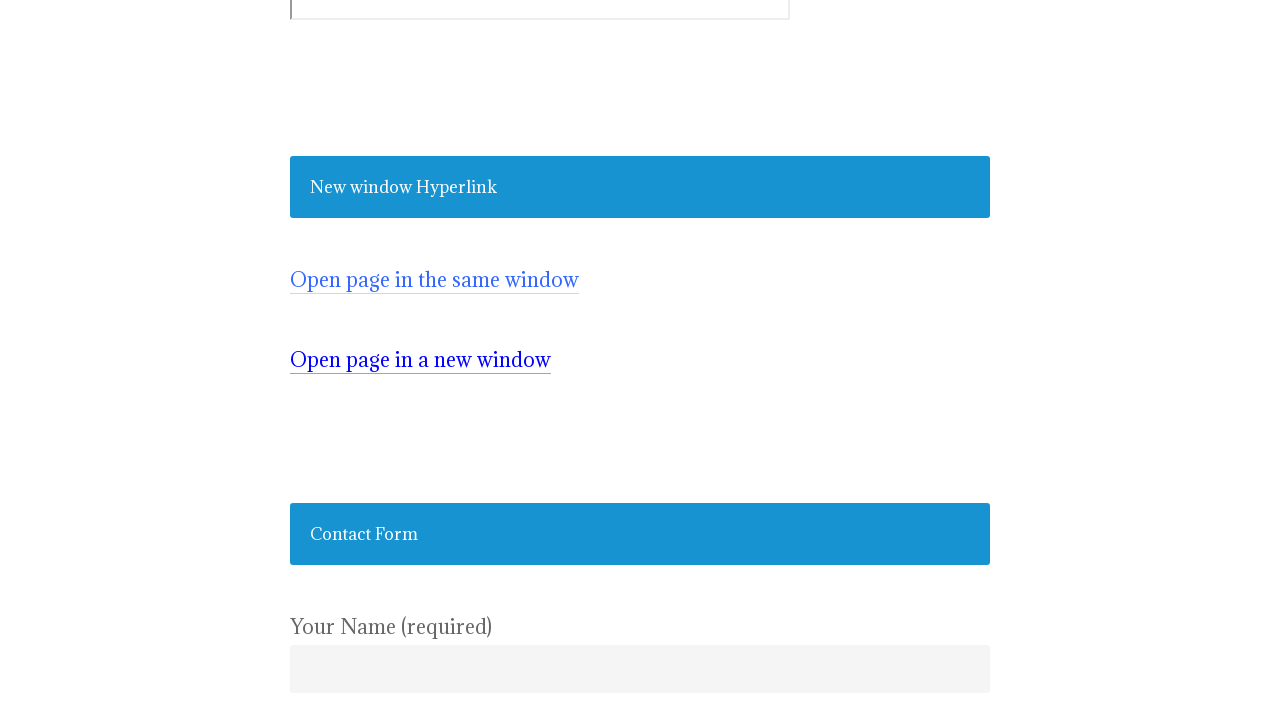

Captured the new window/page object
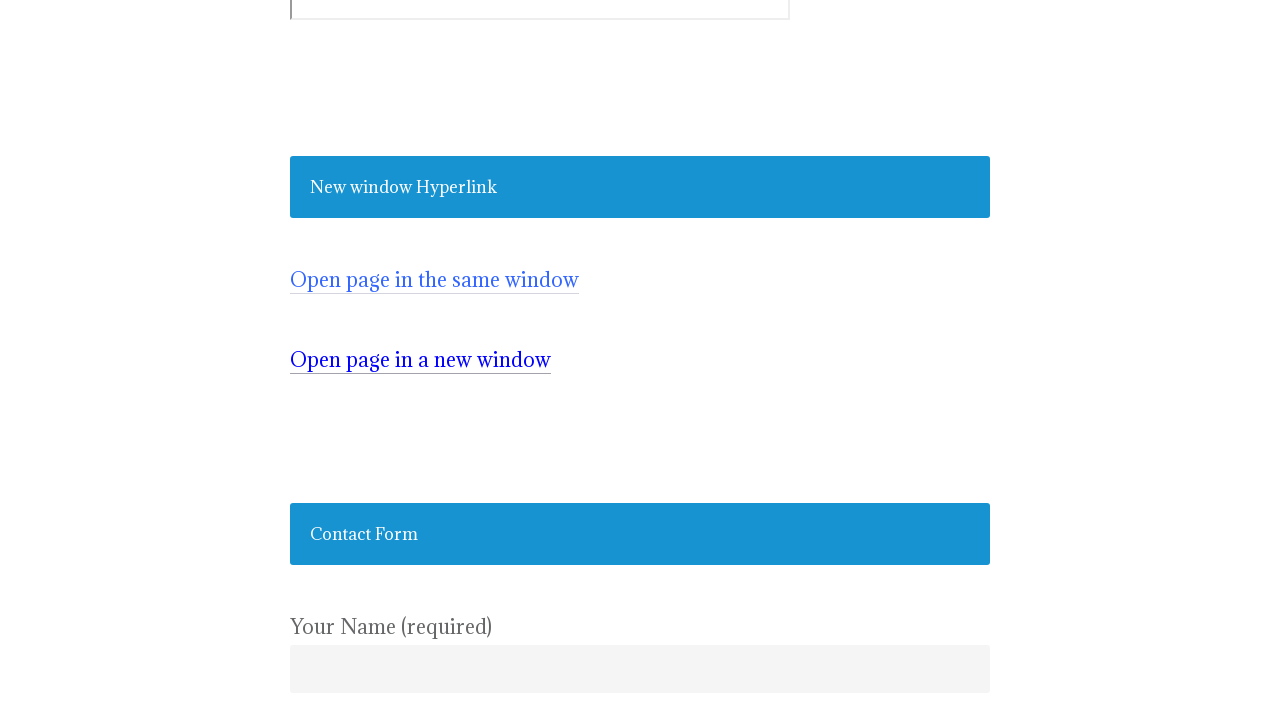

Verified that #testpagelink element exists in the new window
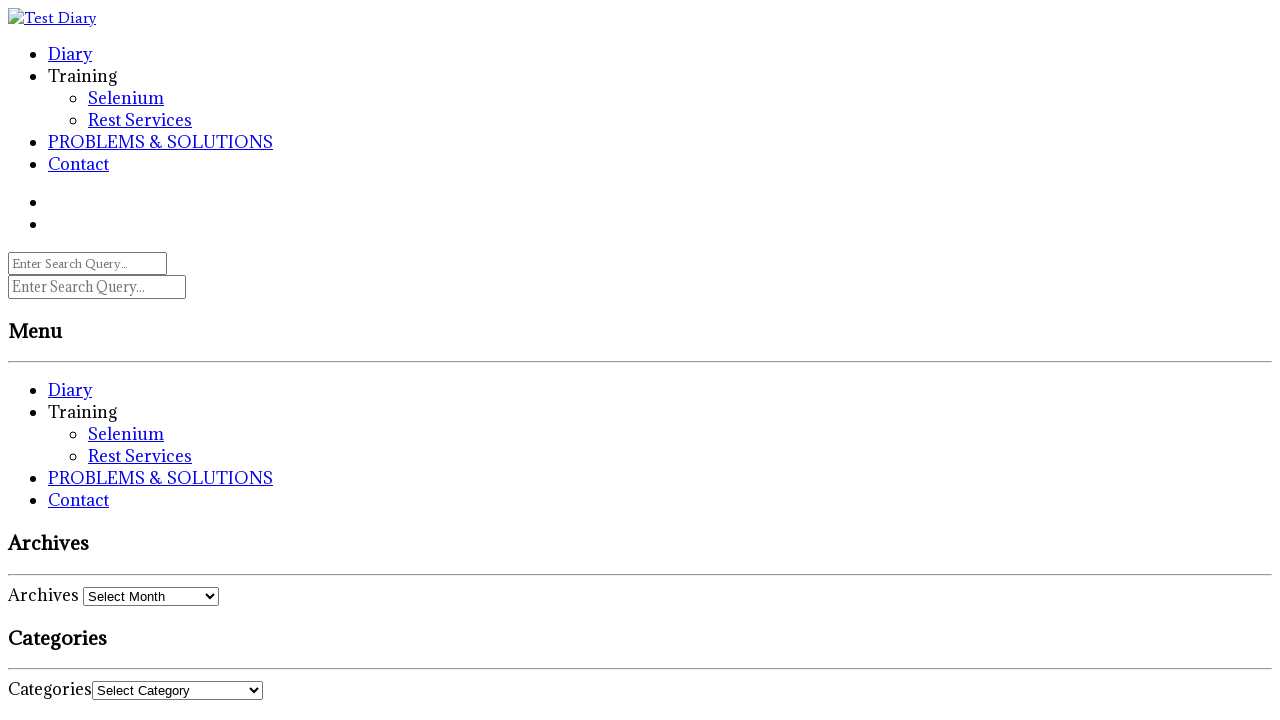

Closed the new window
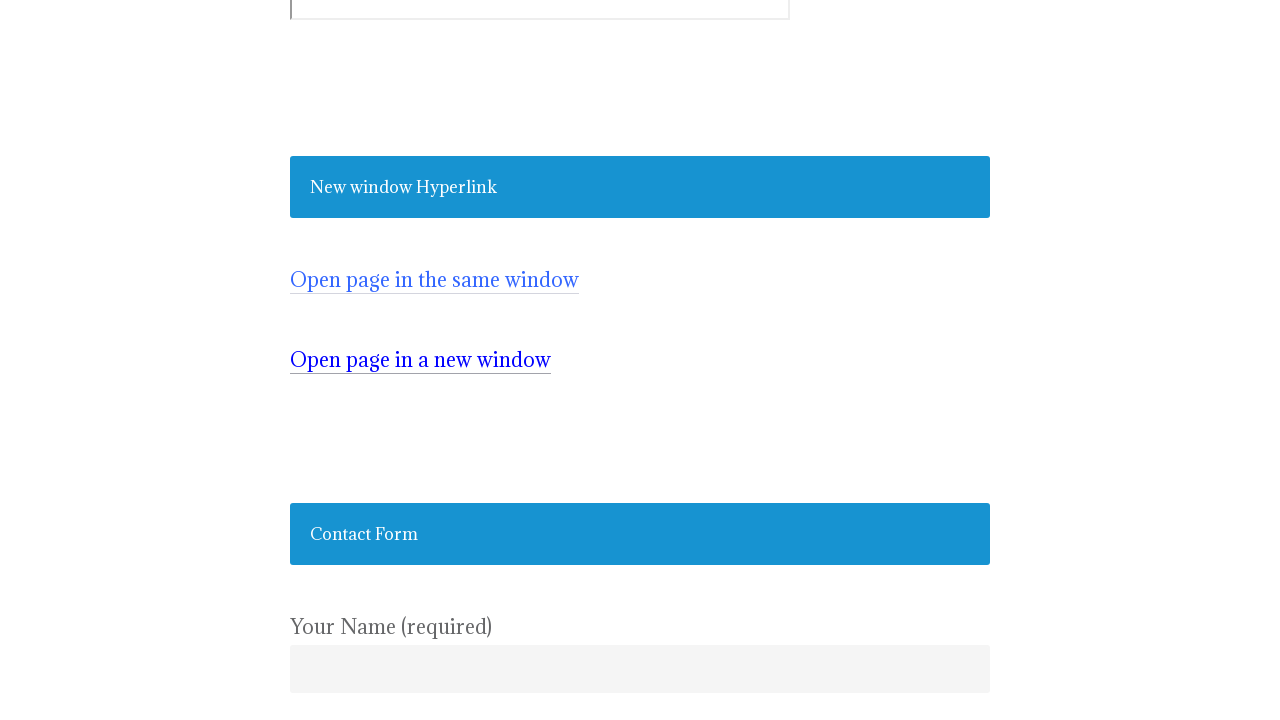

Verified that the original window still has the 'Open page in a new window' link
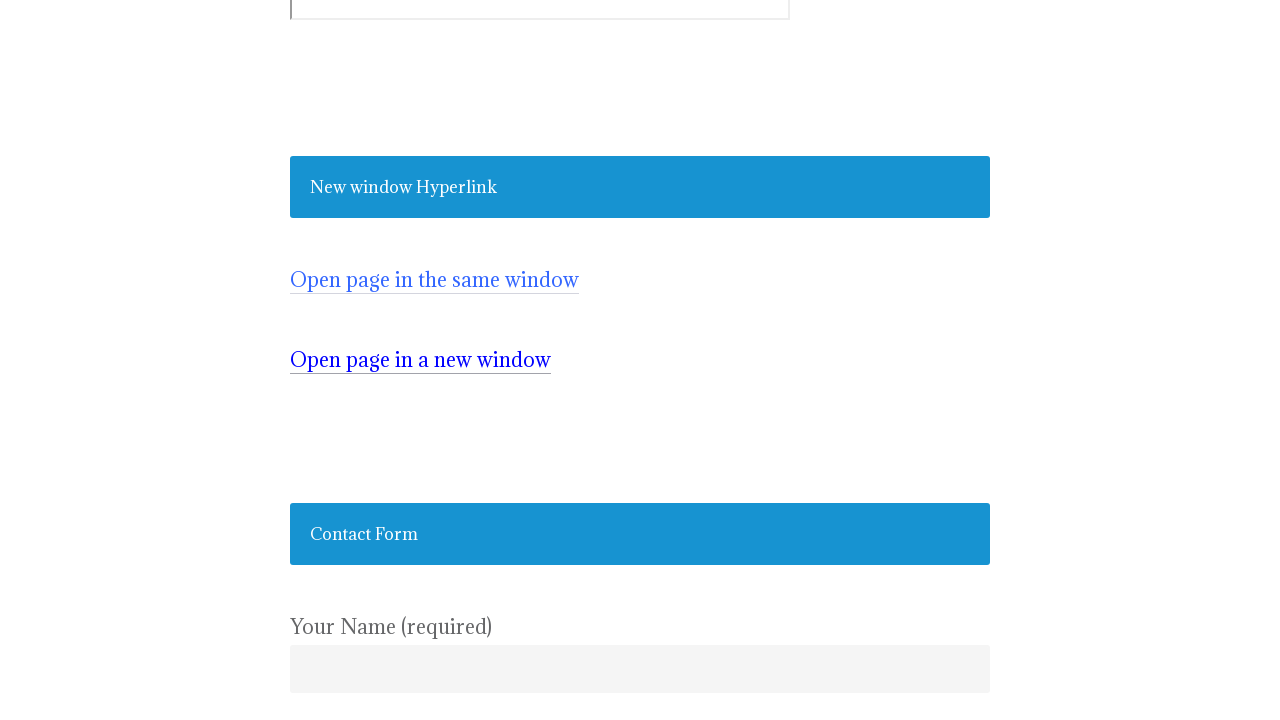

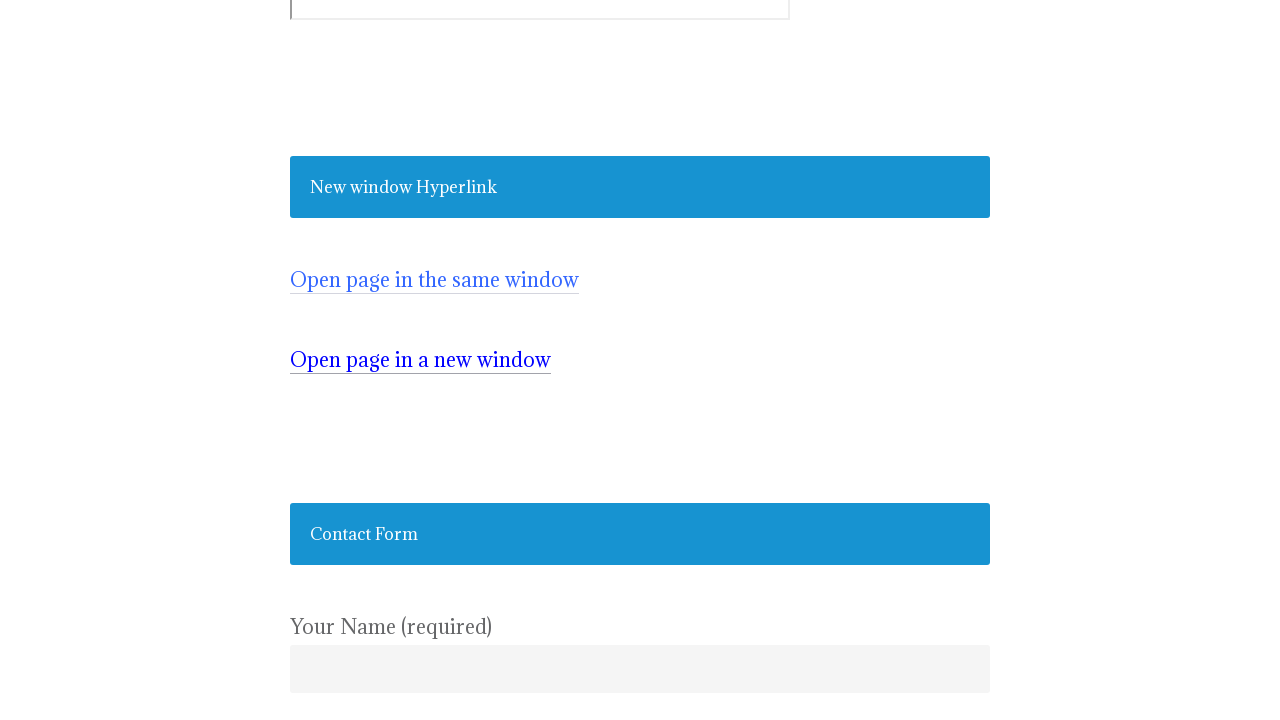